Tests that entering a number below 50 (too small) displays the error message "Number is too small" by testing with a sample small number

Starting URL: https://acctabootcamp.github.io/site/tasks/enter_a_number

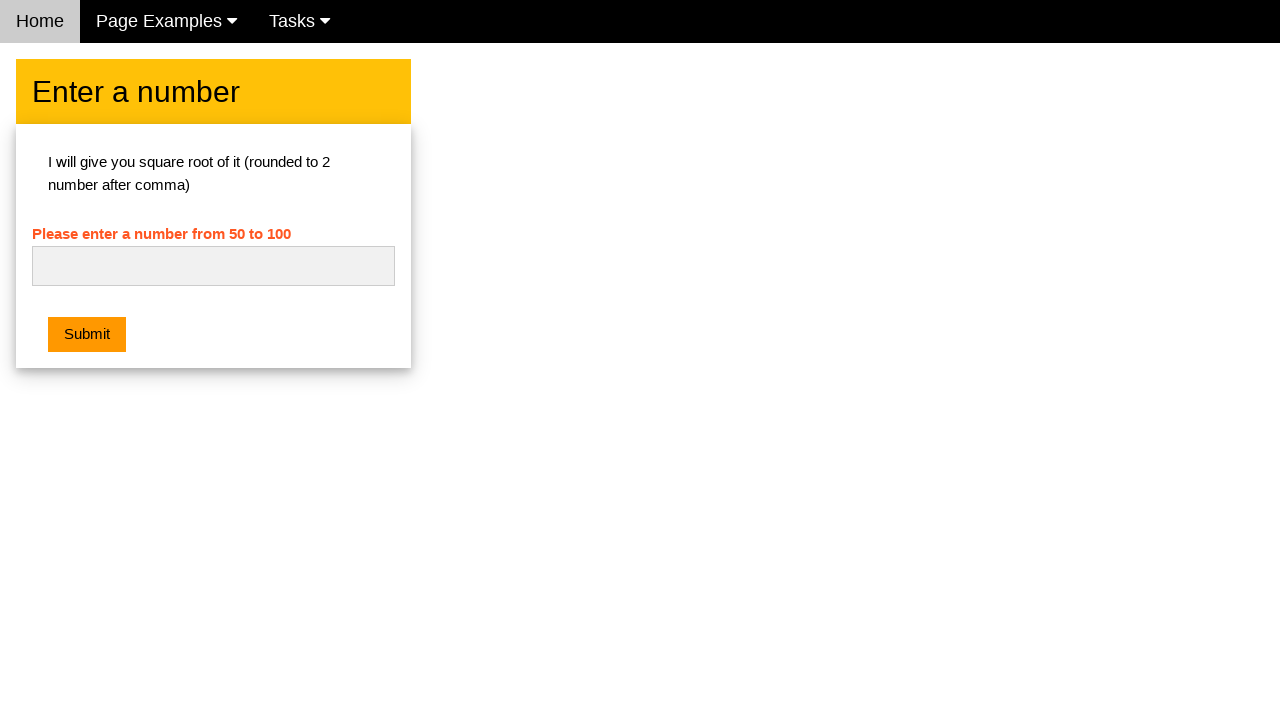

Filled number input with 25 (a number below 50) on #numb
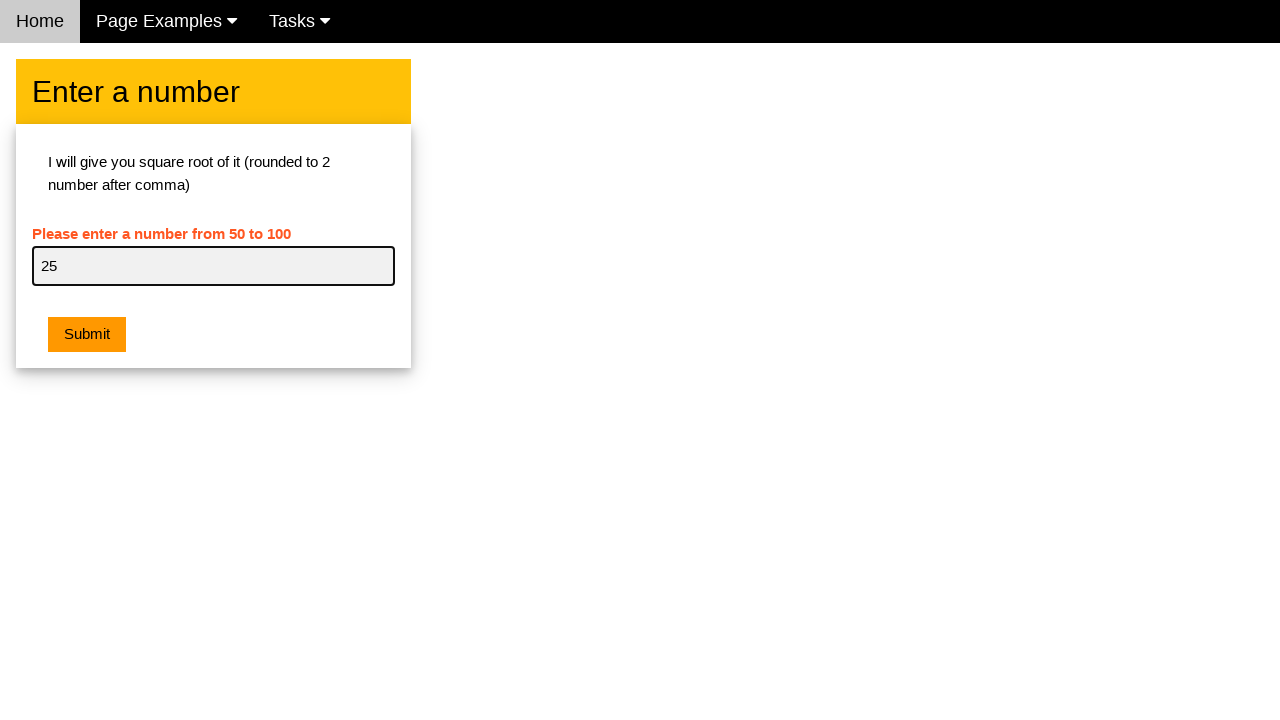

Clicked submit button to validate the small number at (87, 335) on button.w3-btn.w3-orange.w3-margin
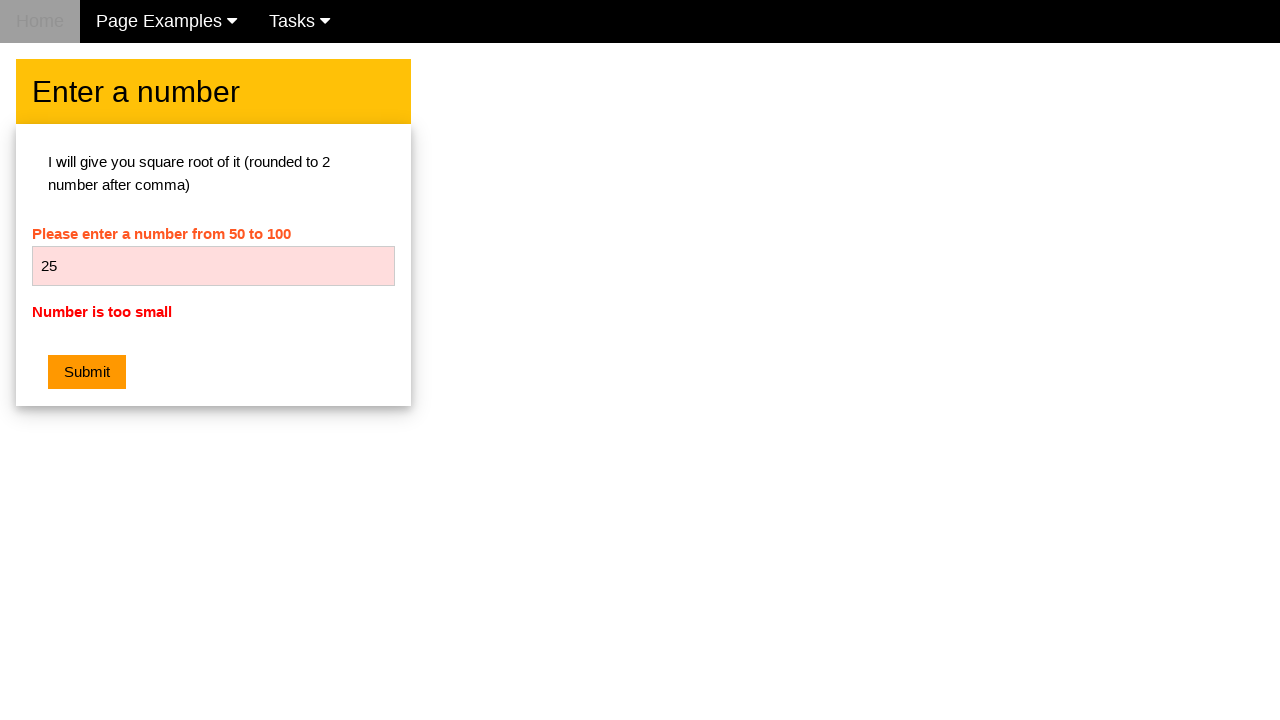

Error message element appeared
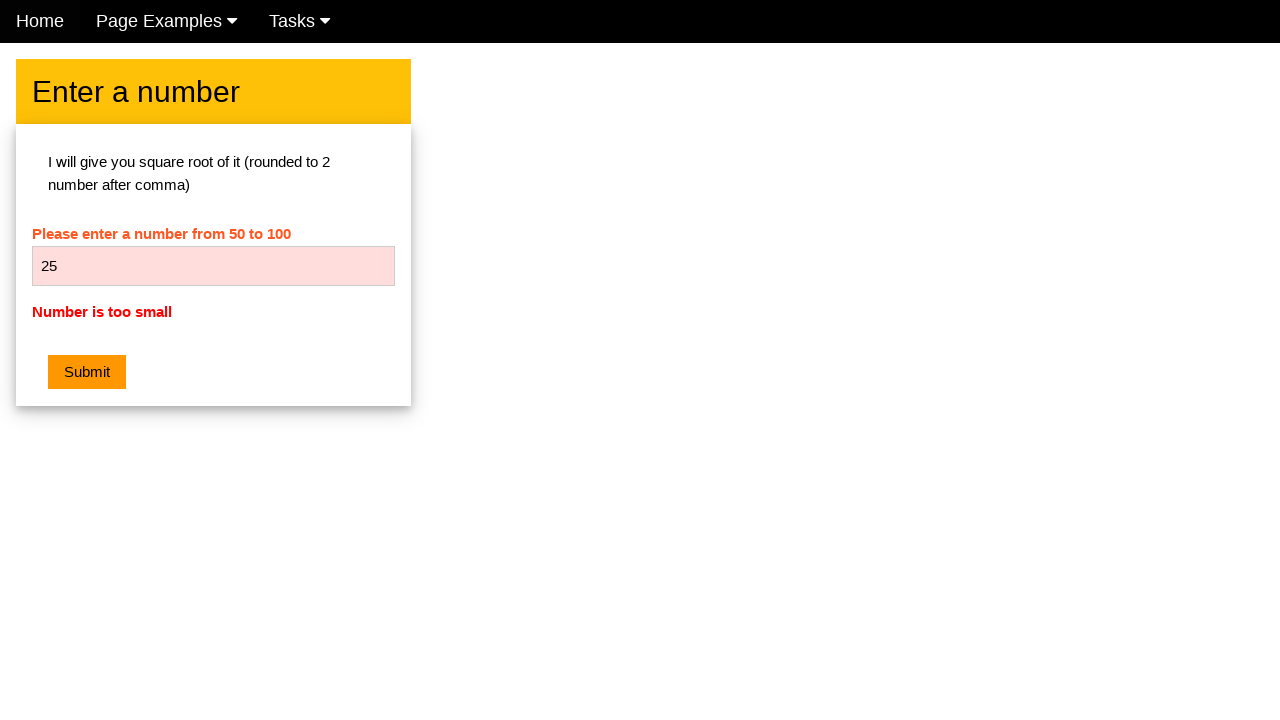

Retrieved error message text
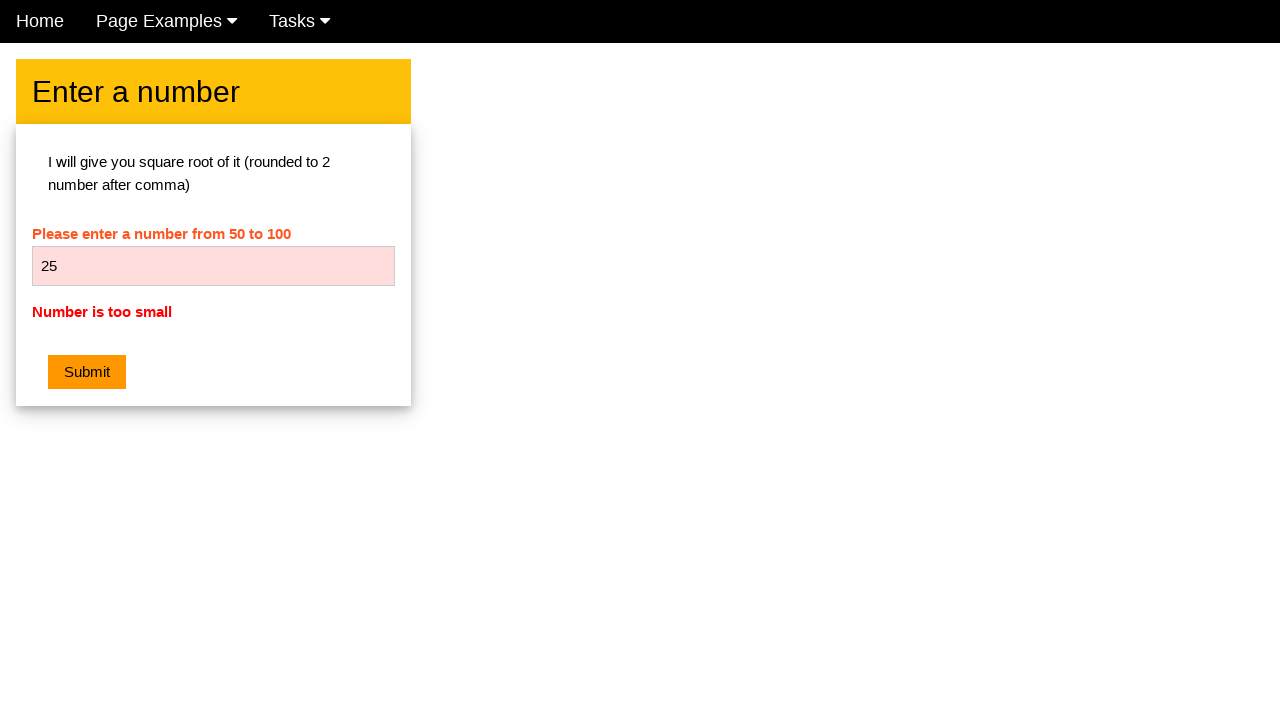

Verified error message contains 'Number is too small'
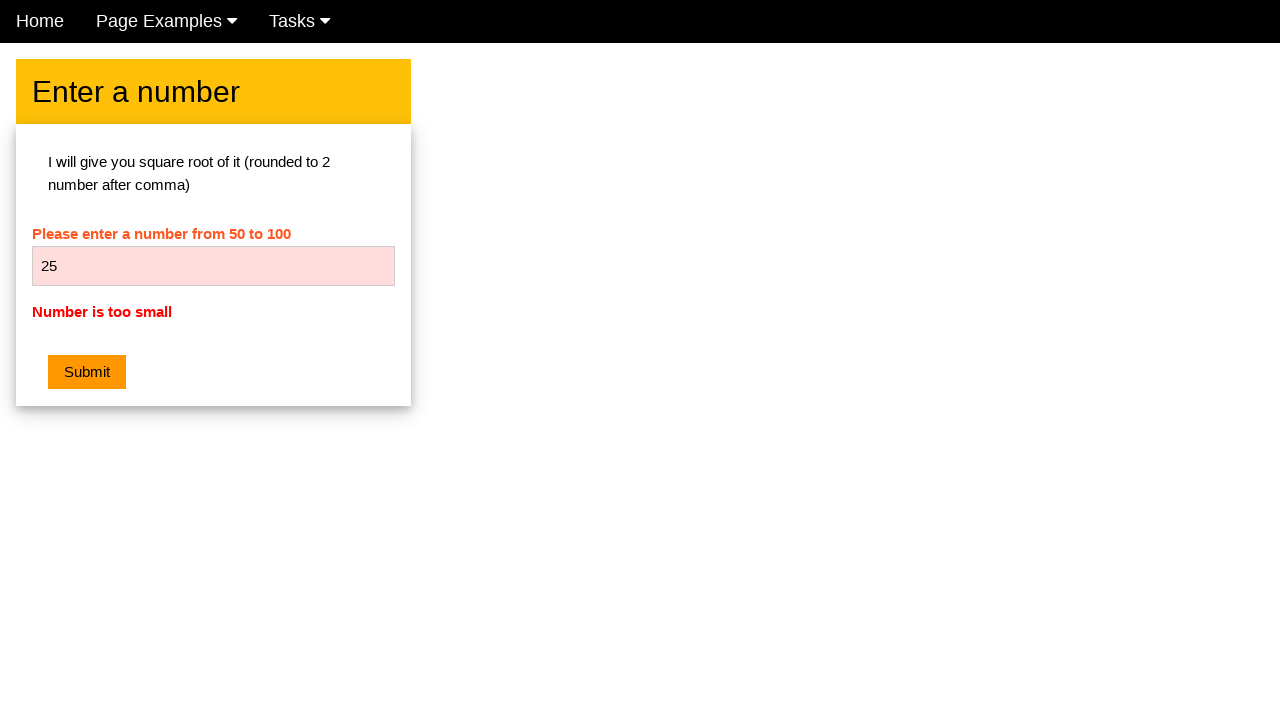

Cleared the number input field on #numb
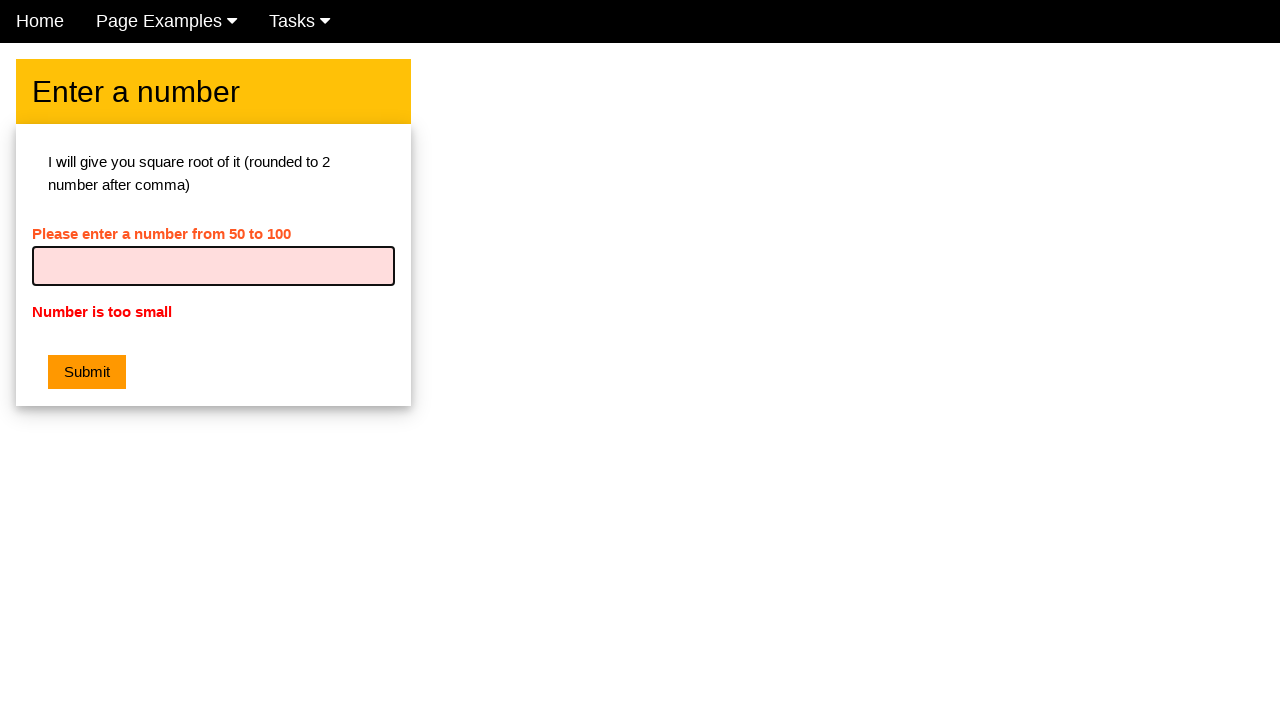

Filled number input with 10 (another number below 50) on #numb
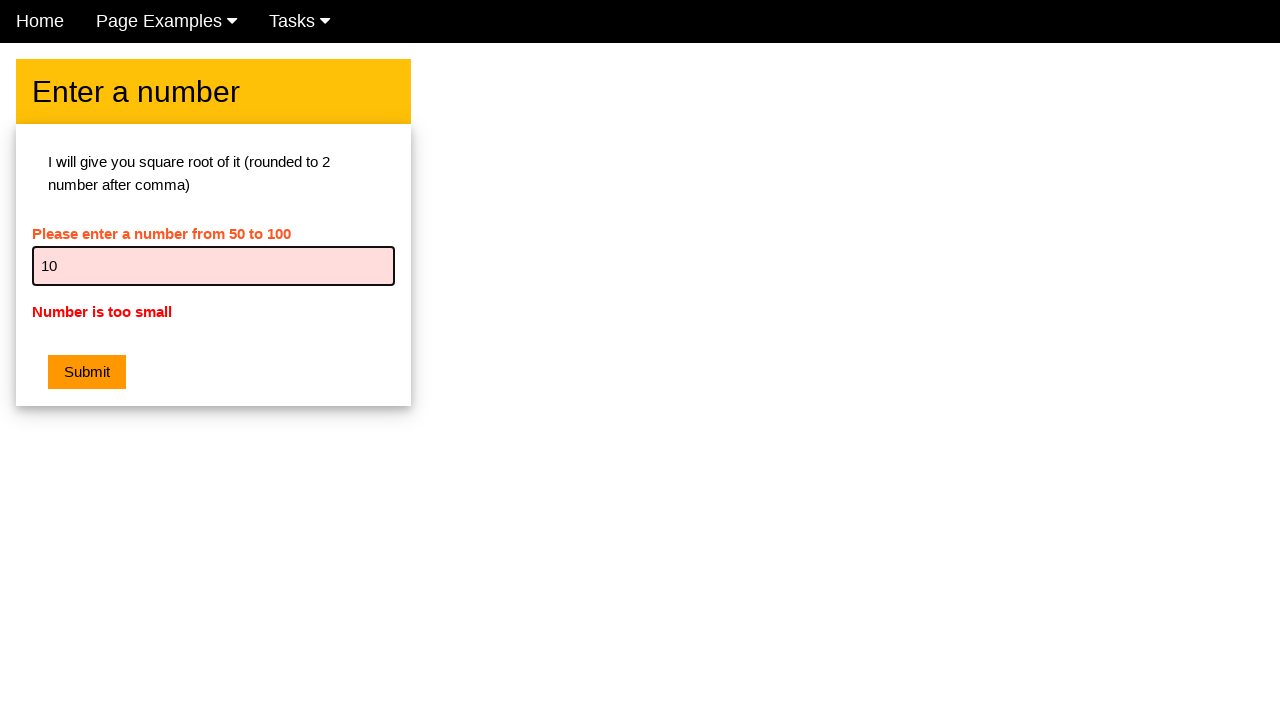

Clicked submit button to validate the second small number at (87, 372) on button.w3-btn.w3-orange.w3-margin
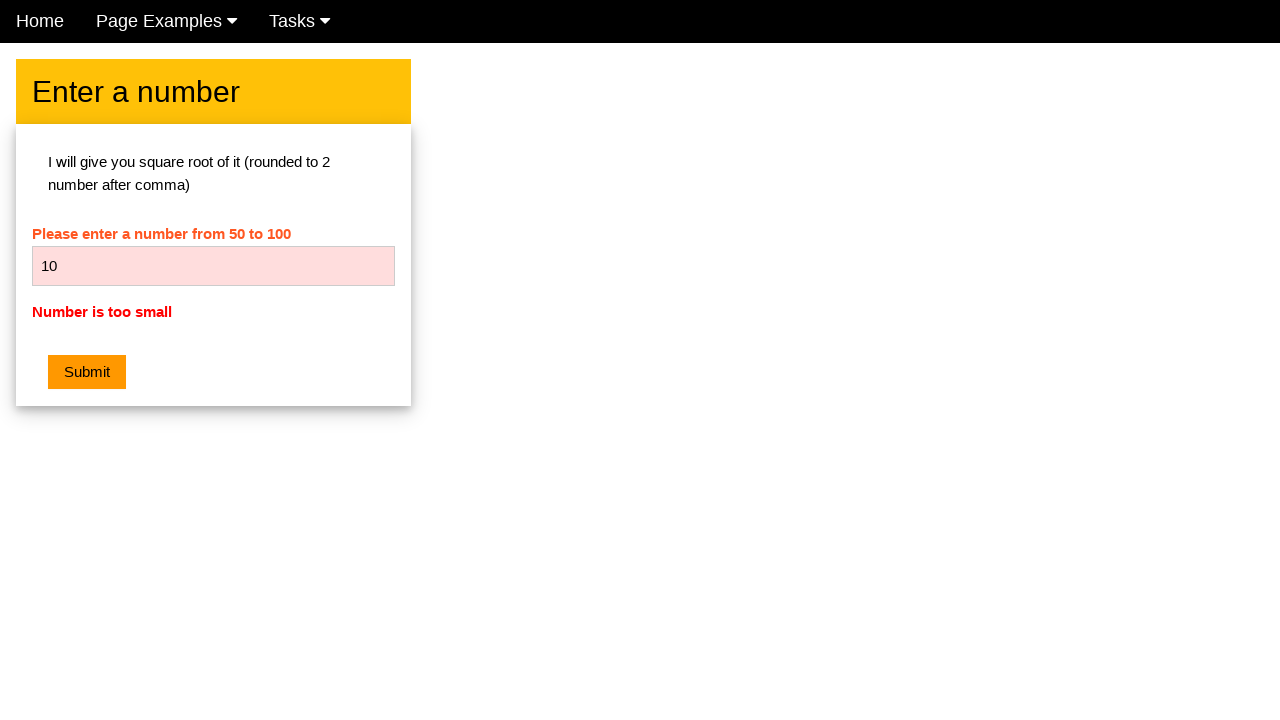

Retrieved error message text for second validation
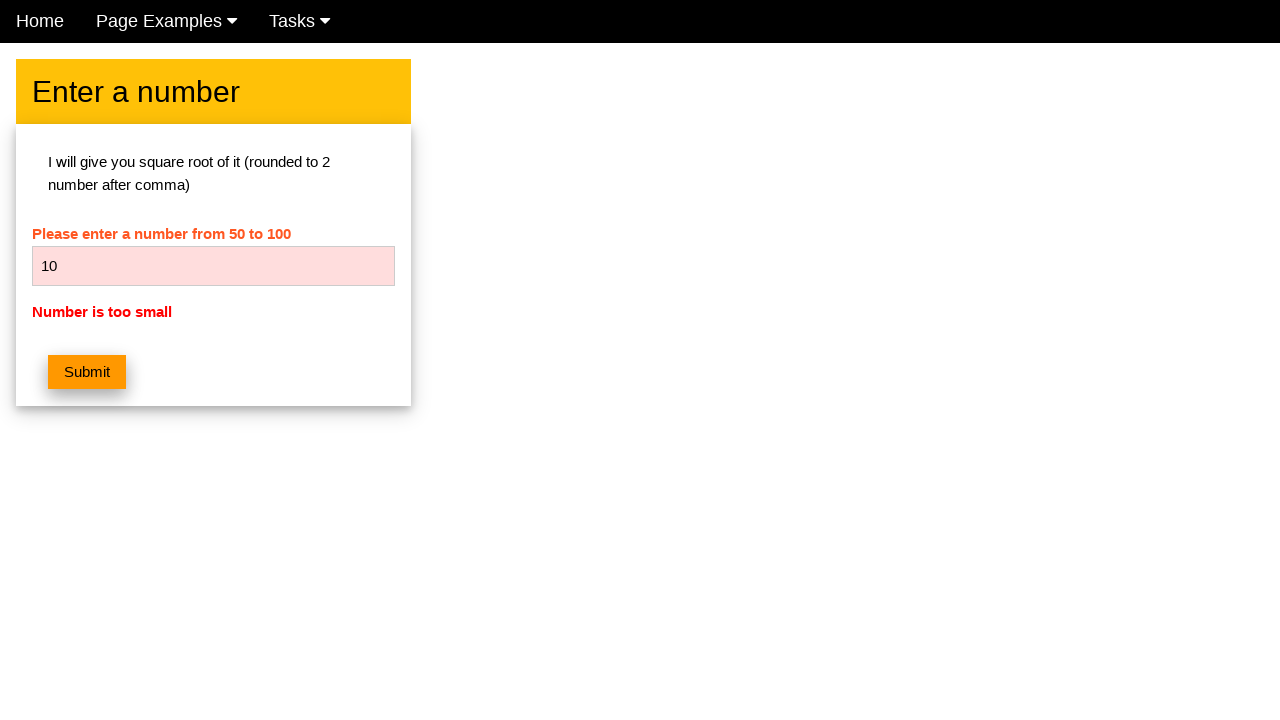

Verified error message contains 'Number is too small' for second attempt
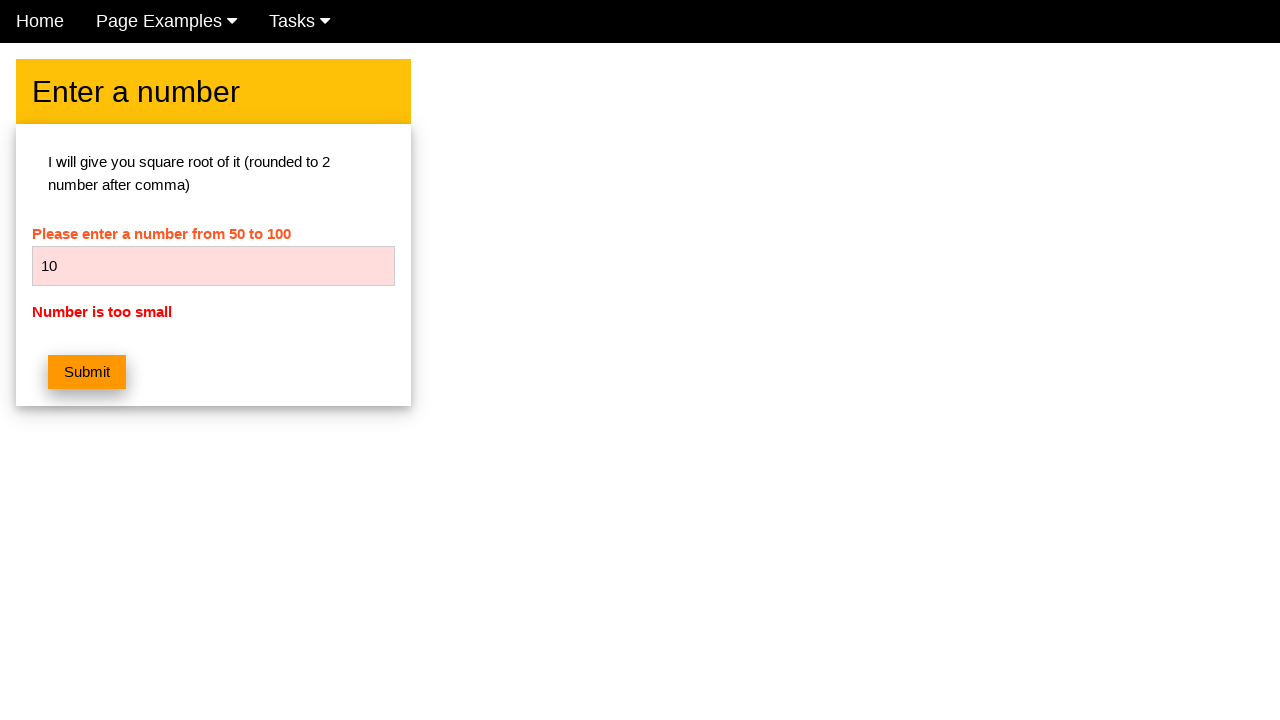

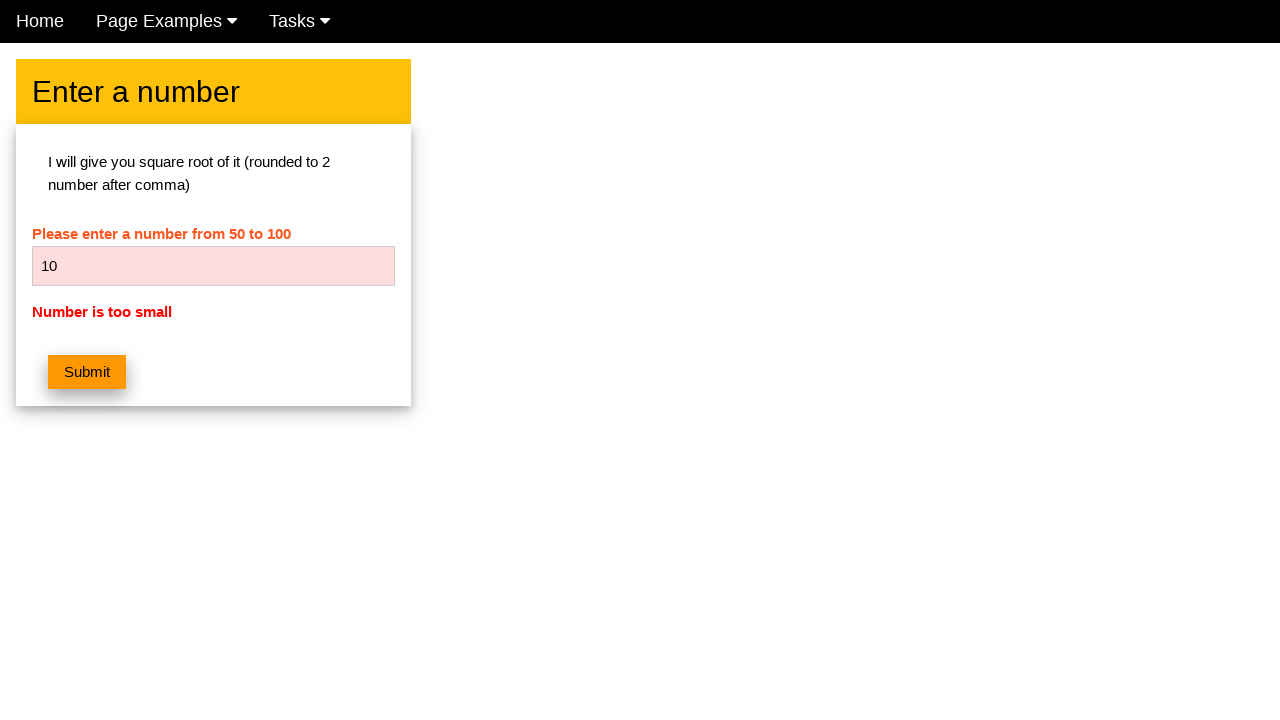